Tests browser back button navigation through filter states

Starting URL: https://demo.playwright.dev/todomvc

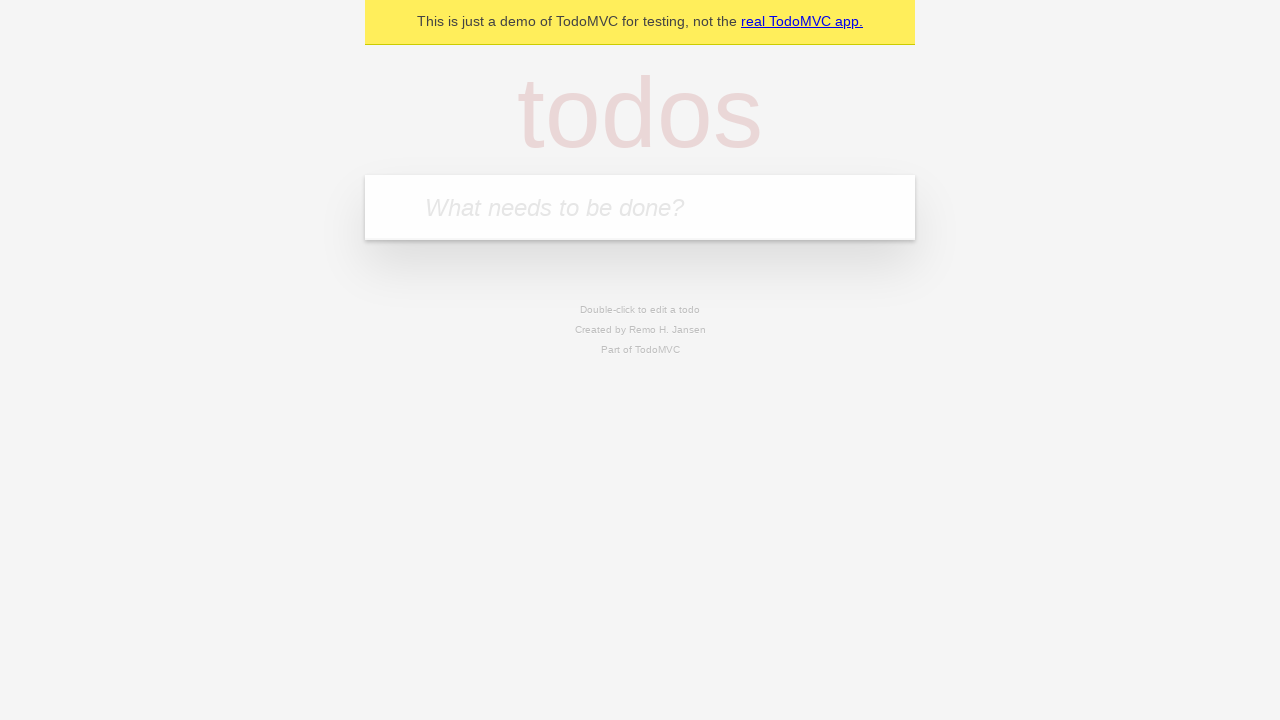

Filled new todo input with 'buy some cheese' on .new-todo
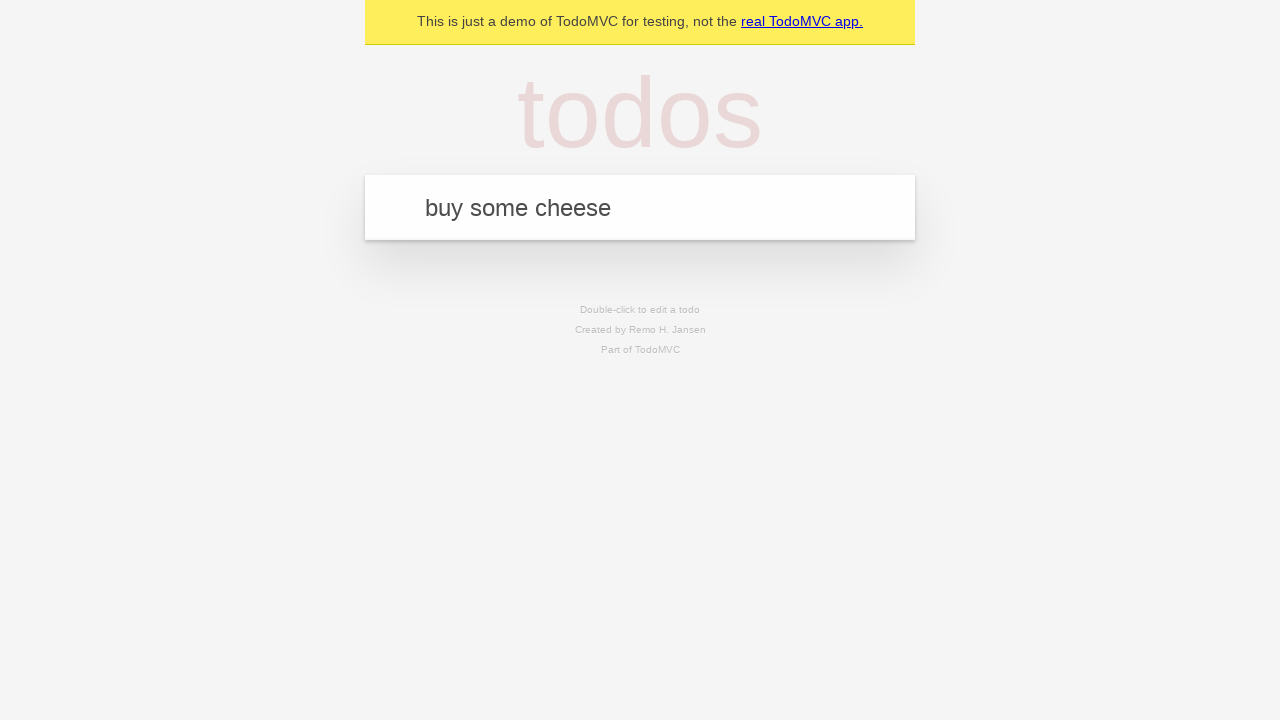

Pressed Enter to add first todo on .new-todo
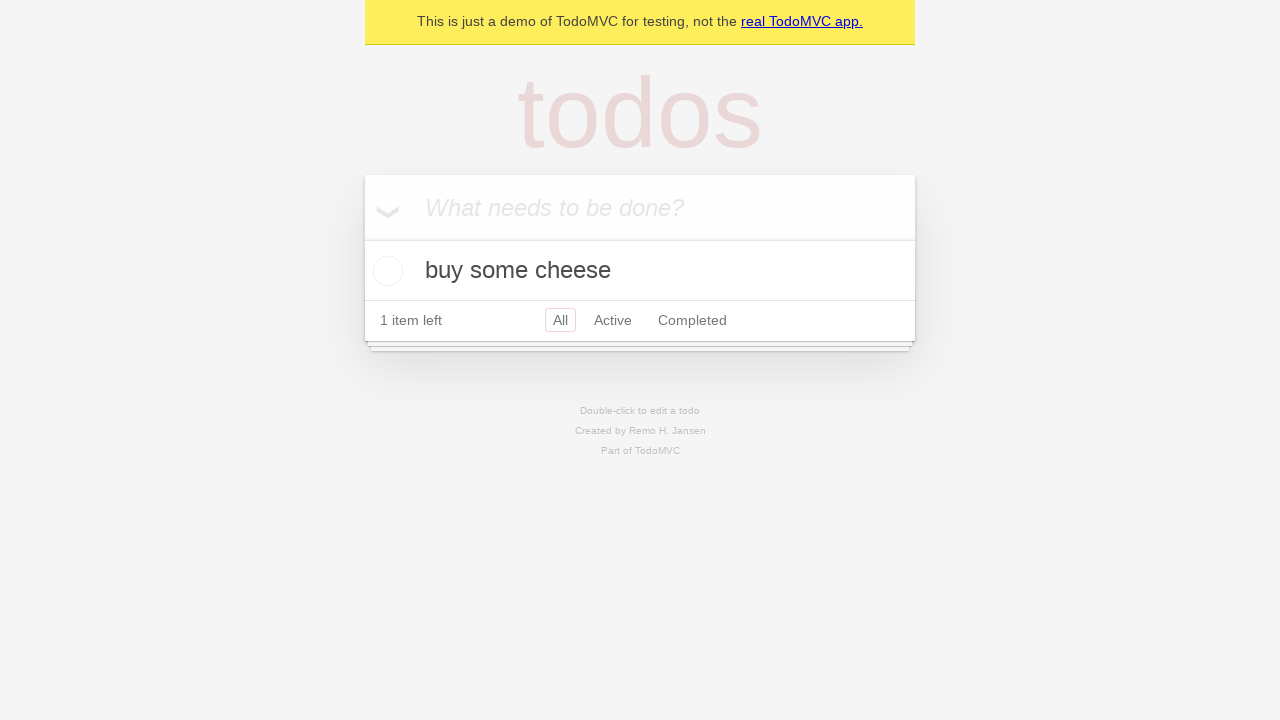

Filled new todo input with 'feed the cat' on .new-todo
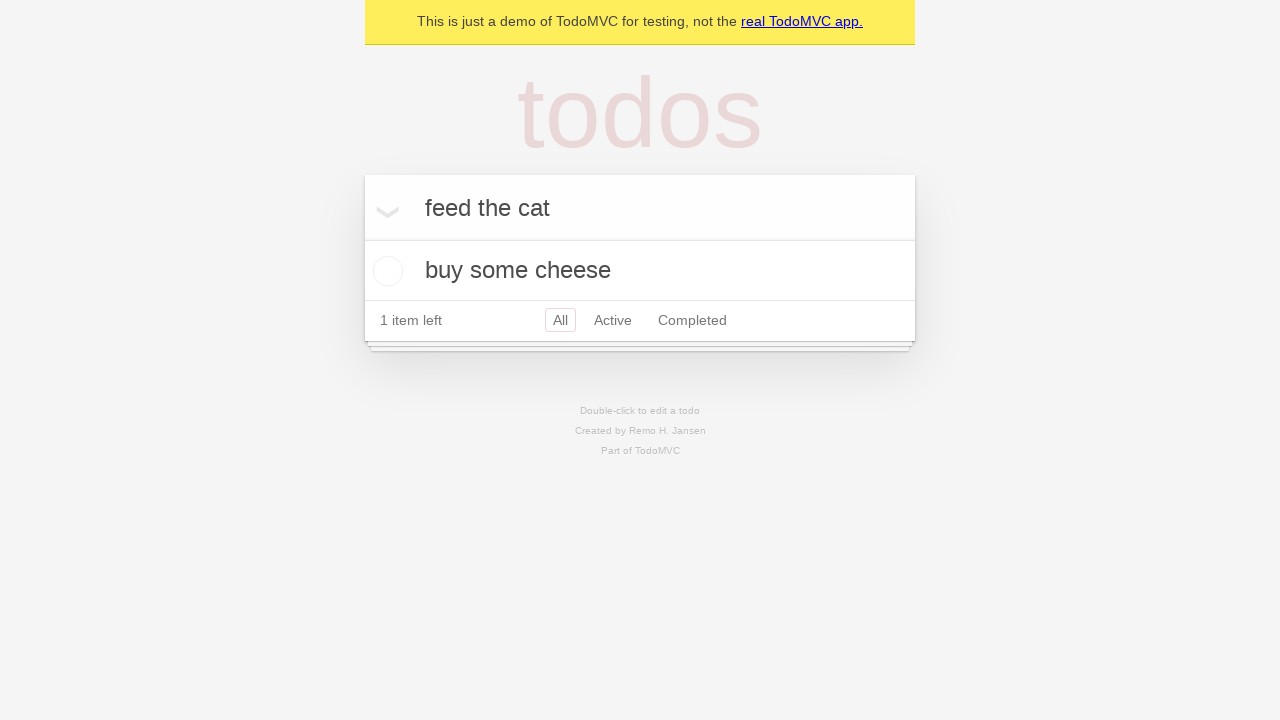

Pressed Enter to add second todo on .new-todo
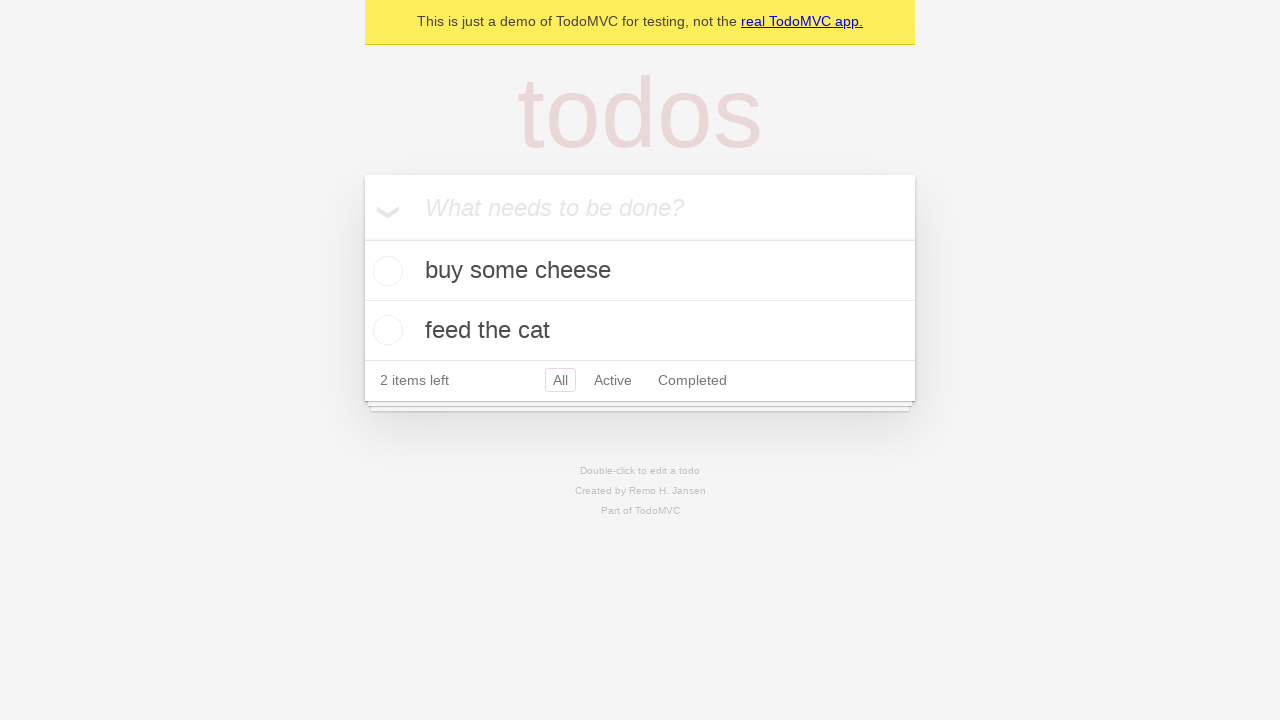

Filled new todo input with 'book a doctors appointment' on .new-todo
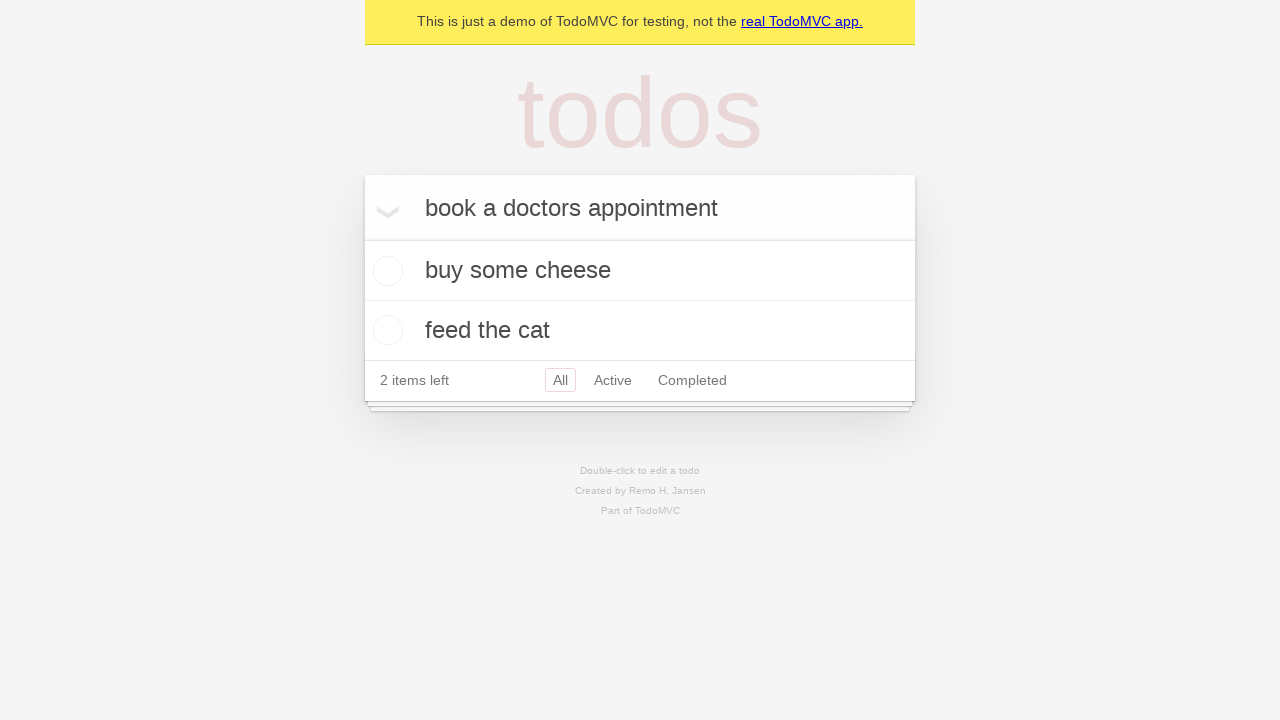

Pressed Enter to add third todo on .new-todo
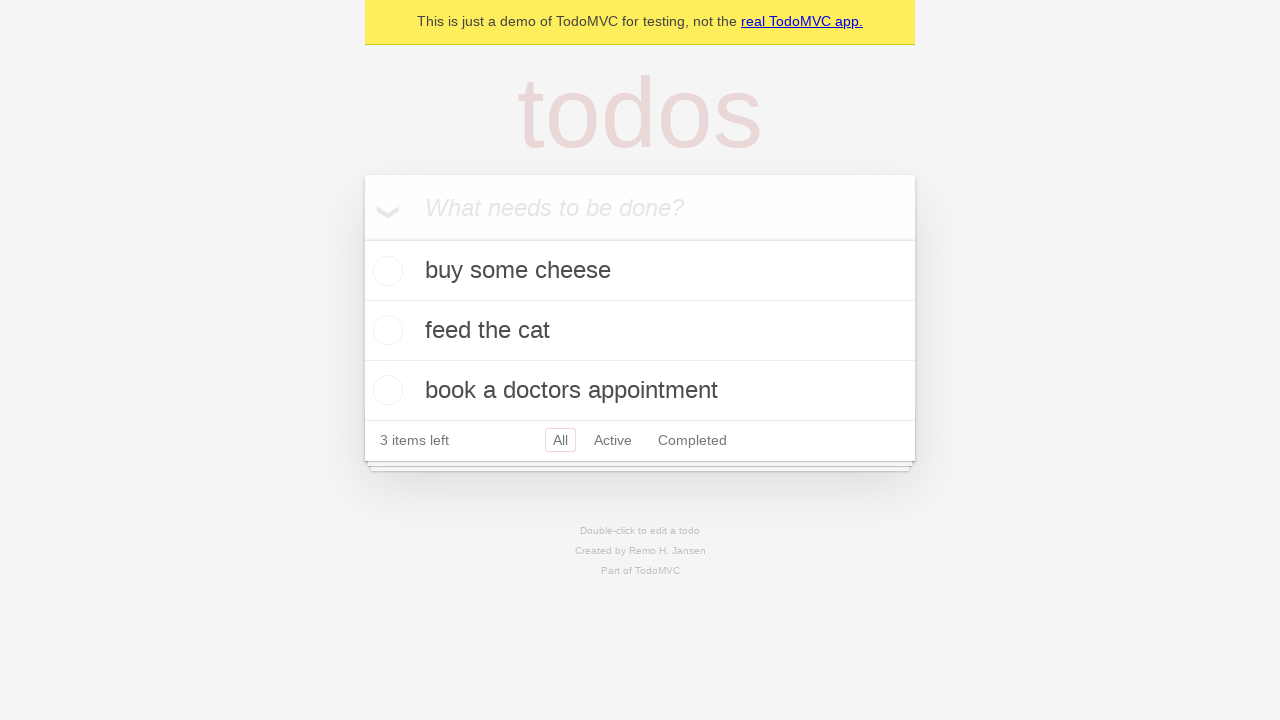

Marked second todo as completed at (385, 330) on .todo-list li .toggle >> nth=1
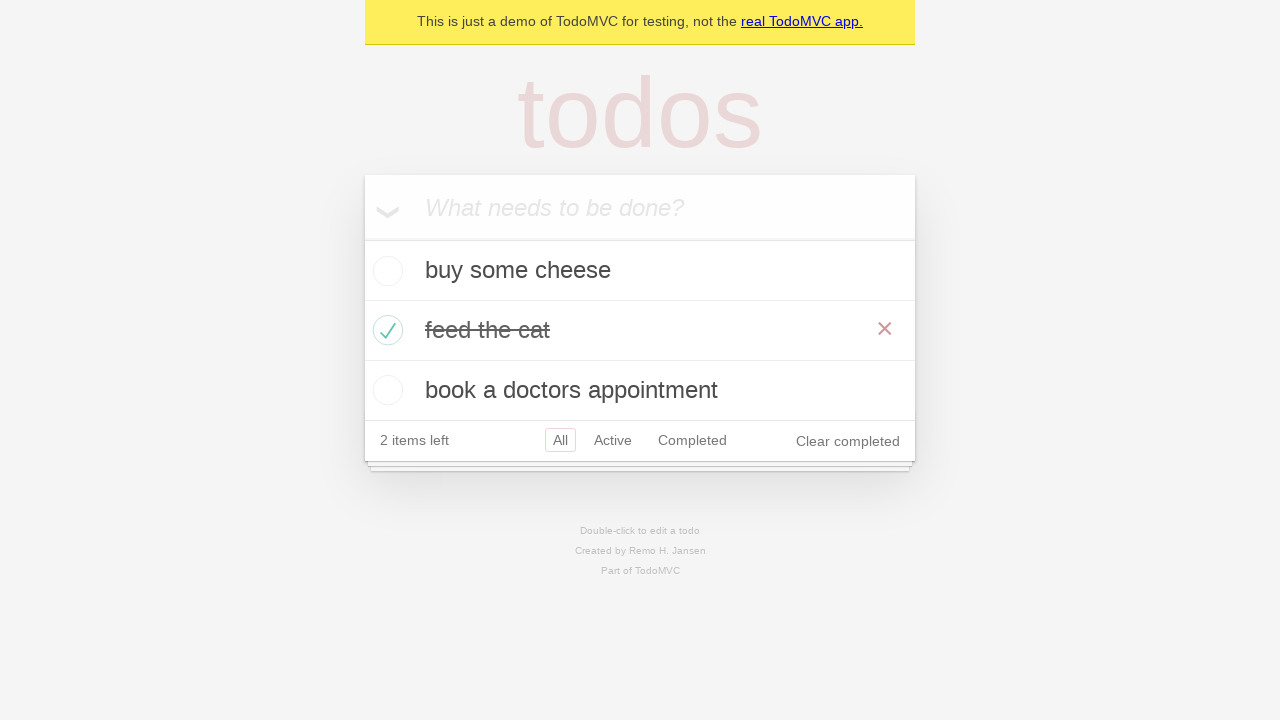

Clicked 'All' filter at (560, 440) on .filters >> text=All
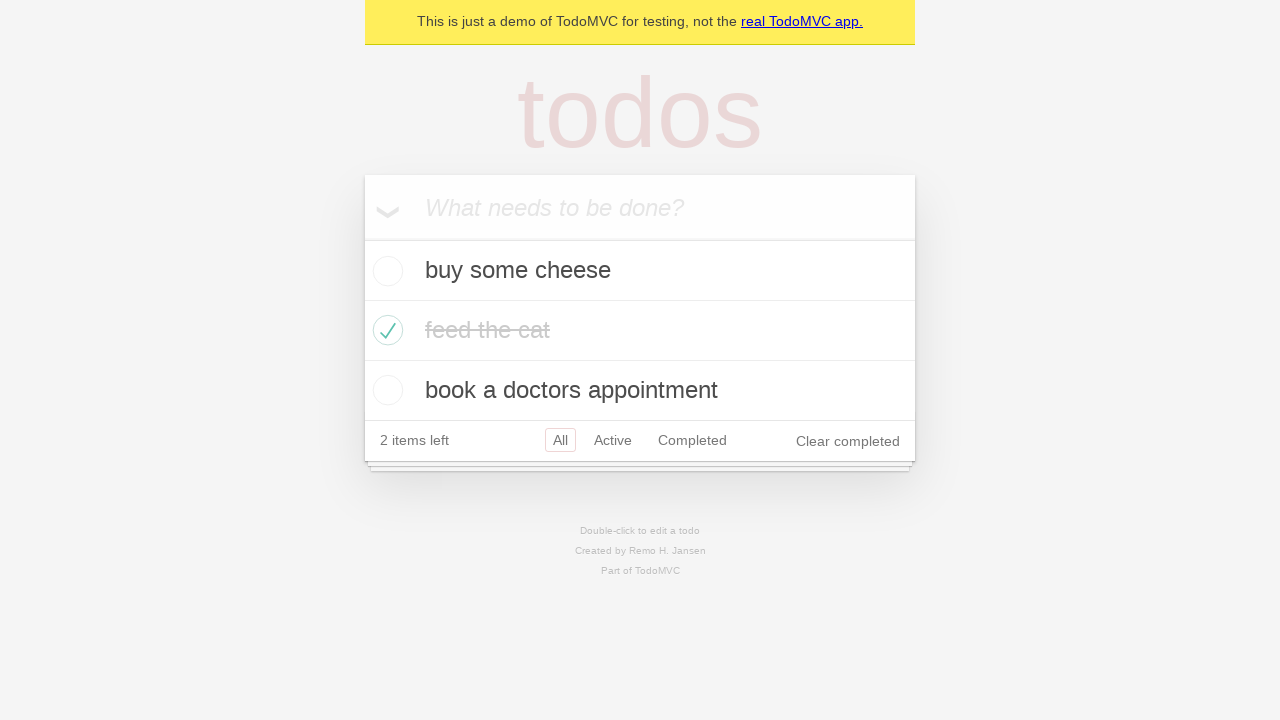

Clicked 'Active' filter at (613, 440) on .filters >> text=Active
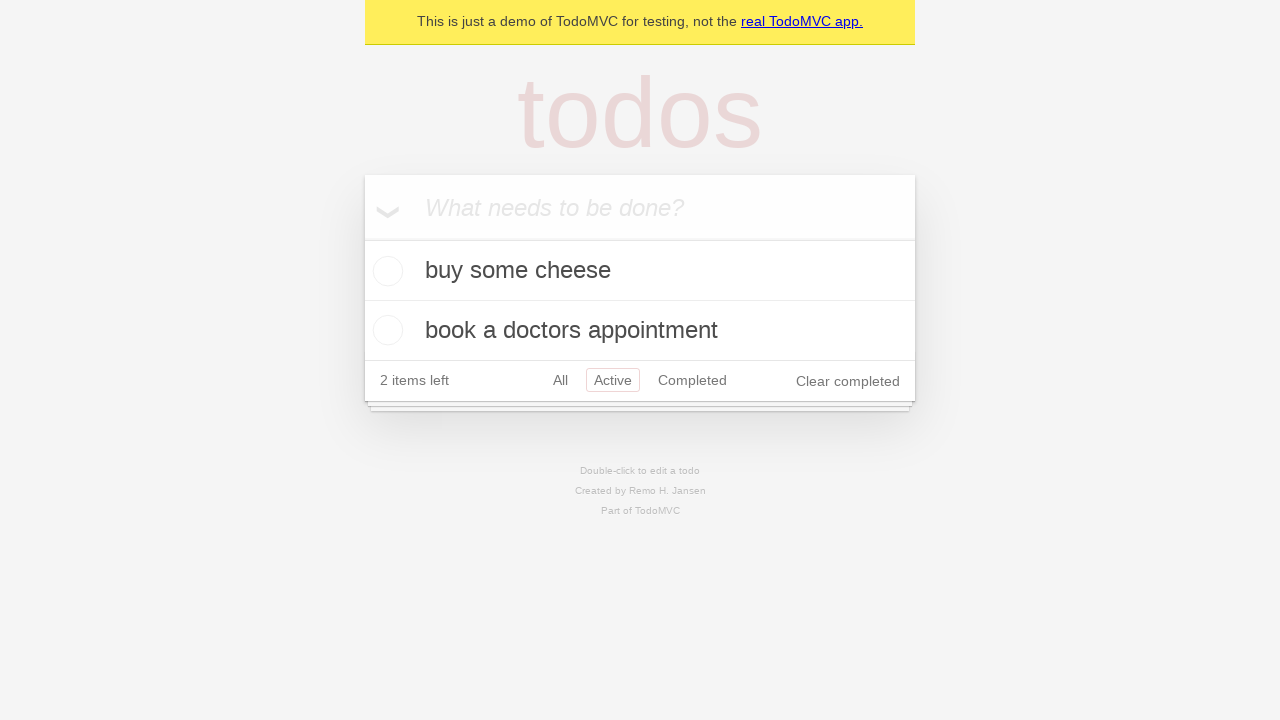

Clicked 'Completed' filter at (692, 380) on .filters >> text=Completed
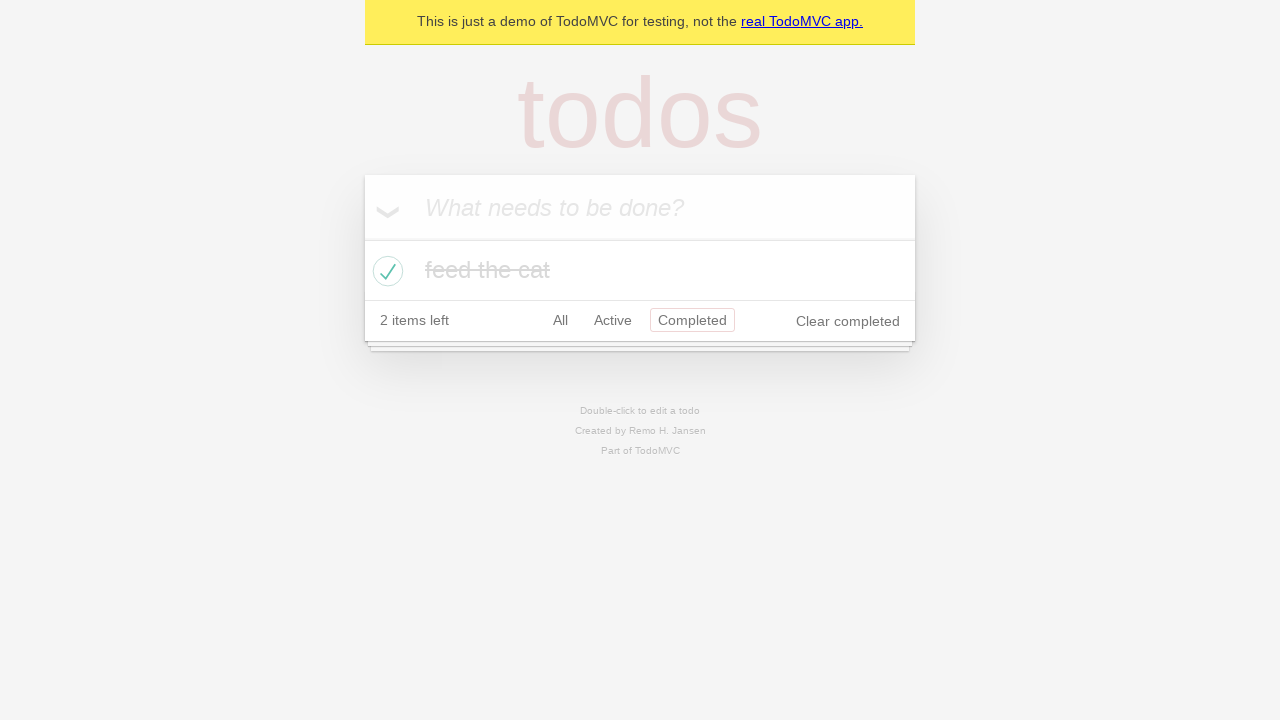

Navigated back to 'Active' filter state
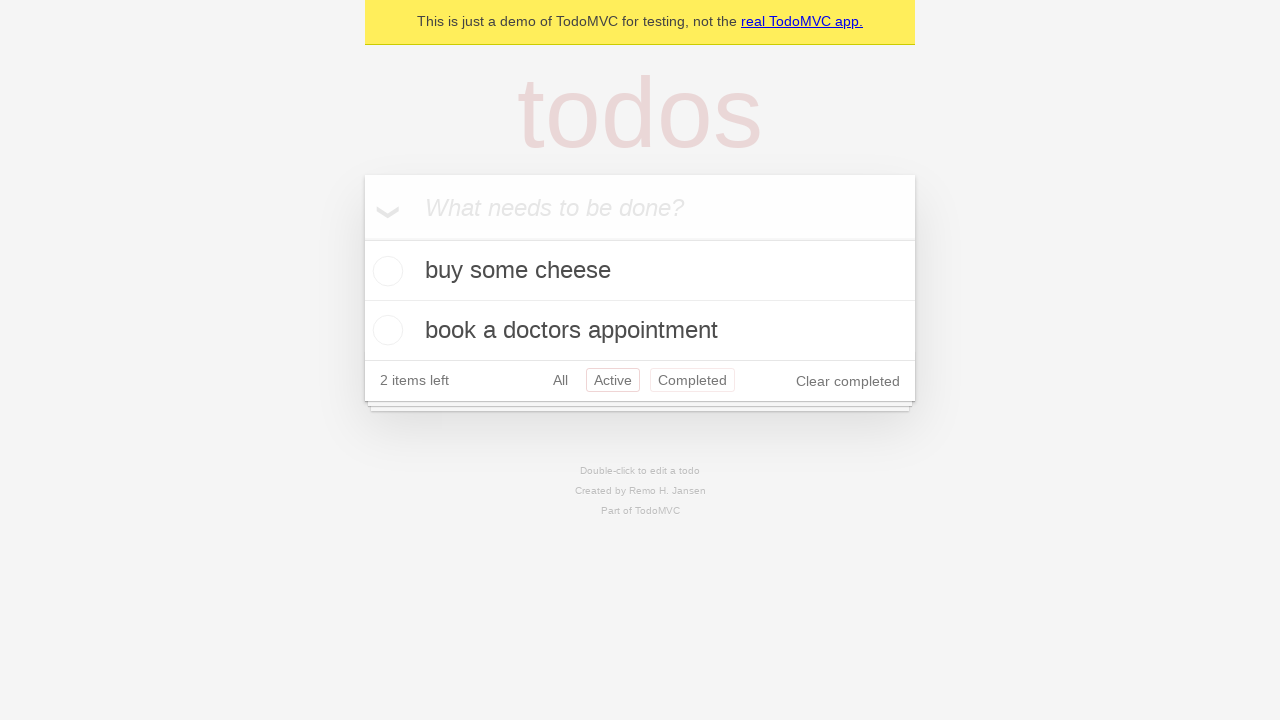

Navigated back to 'All' filter state
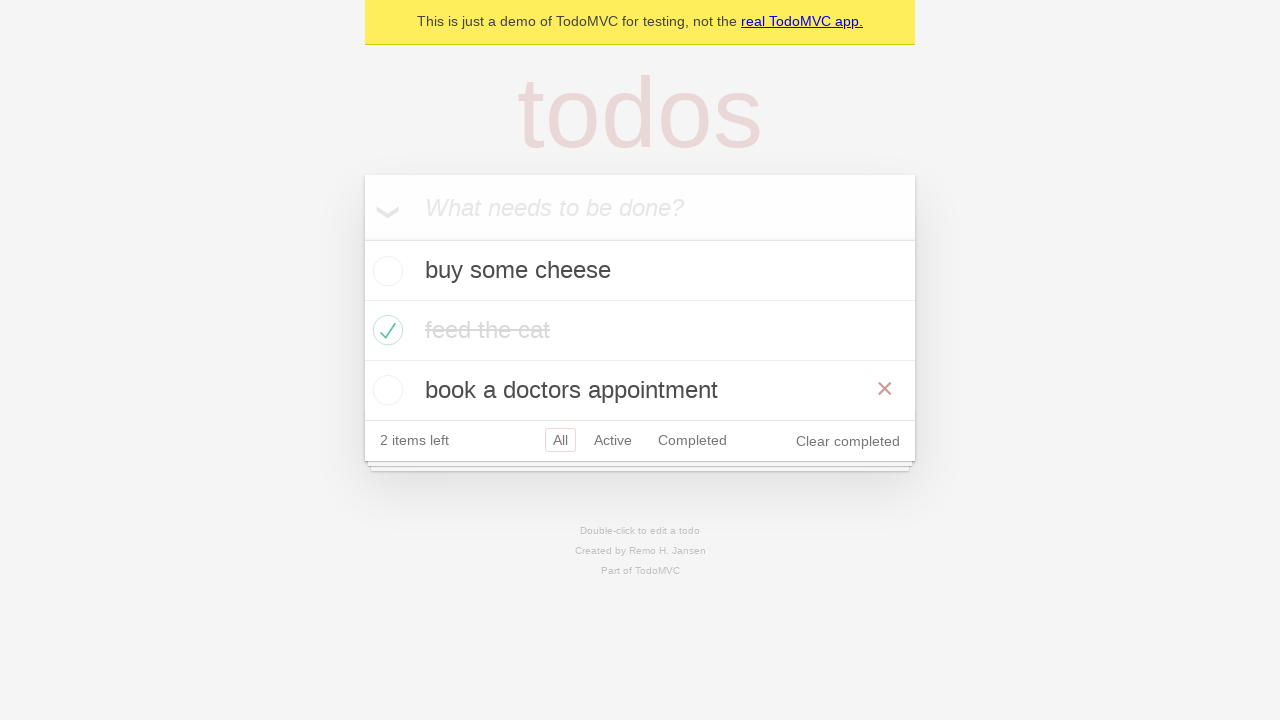

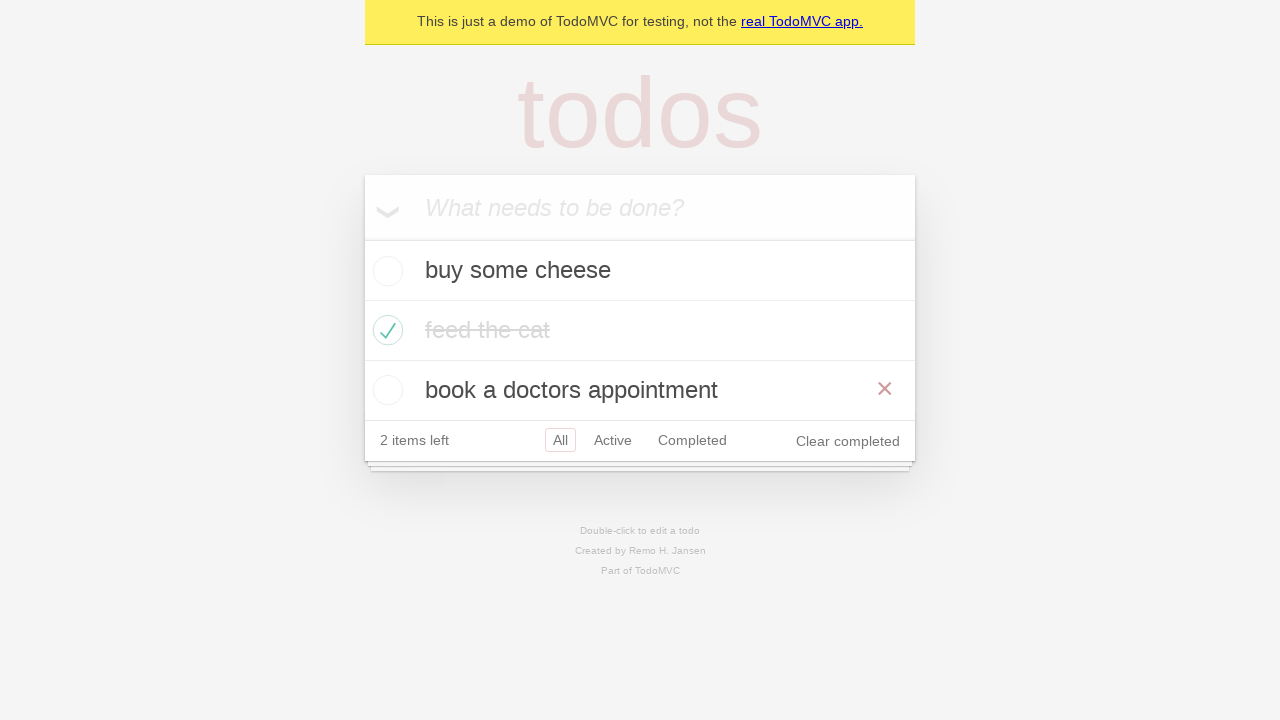